Opens the OTUS online education platform homepage and verifies the page loads successfully

Starting URL: https://otus.ru/

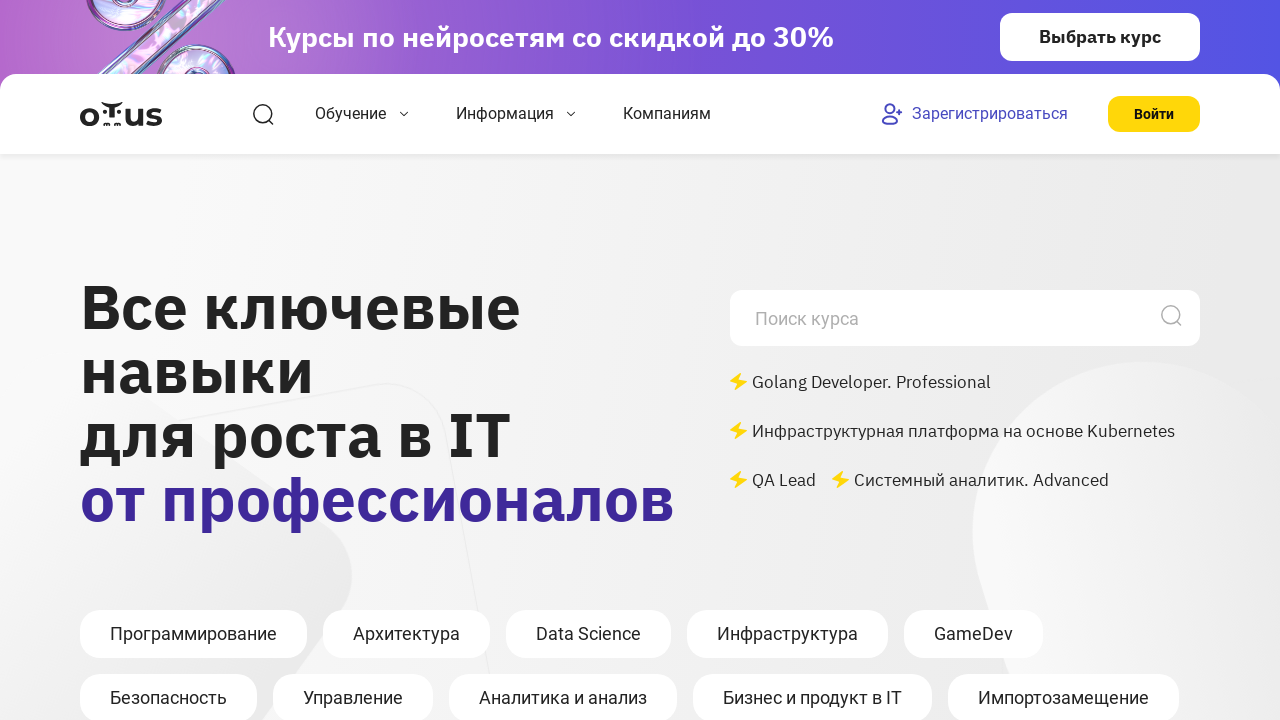

Waited for DOM content to load on OTUS homepage
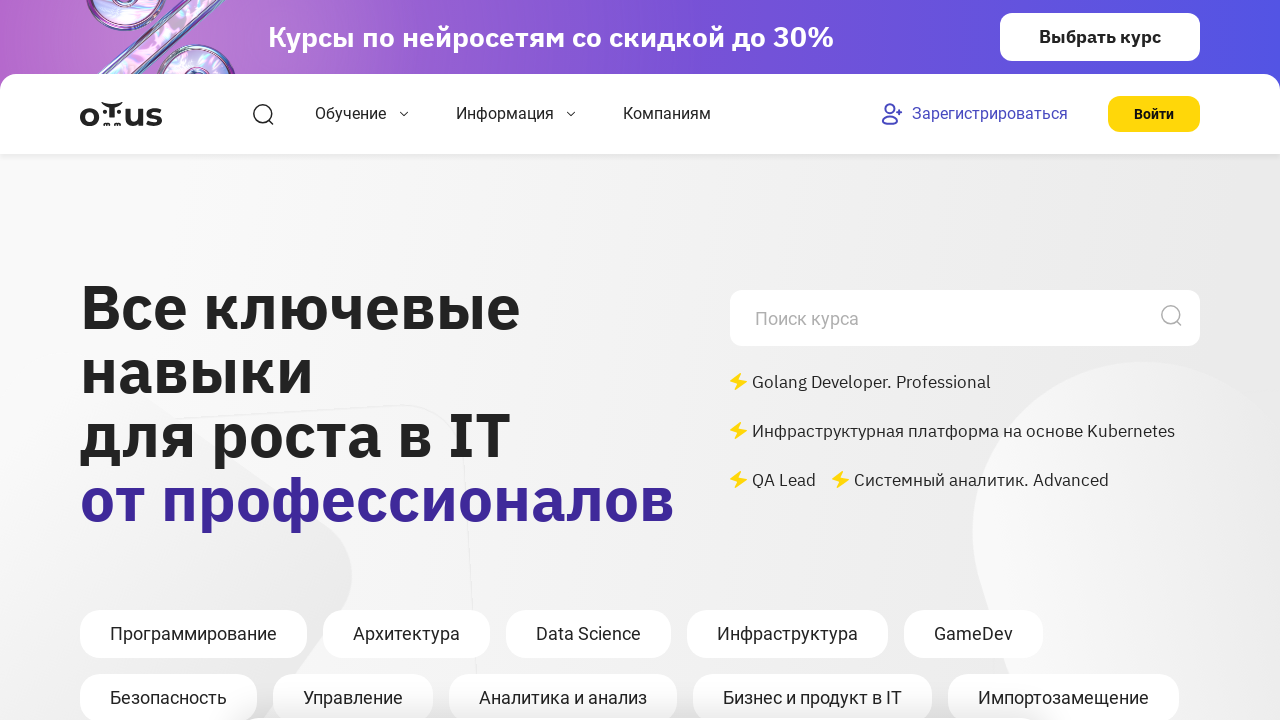

Verified body element is present on page
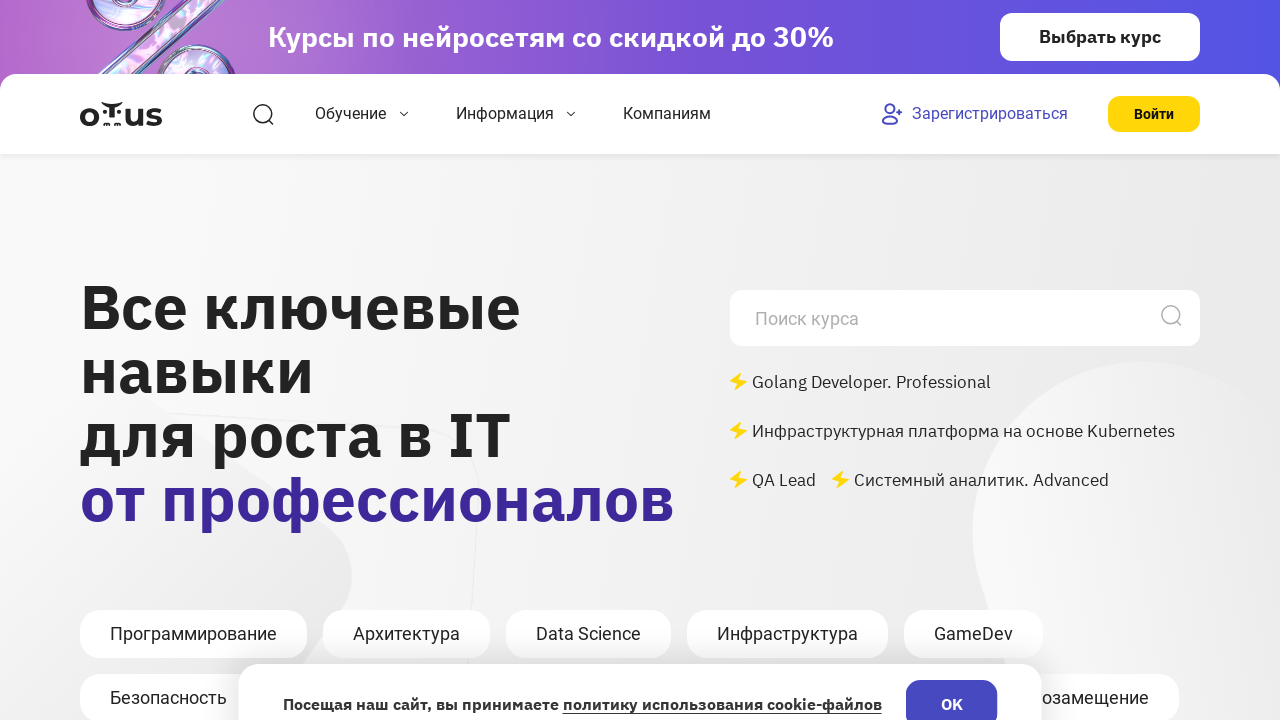

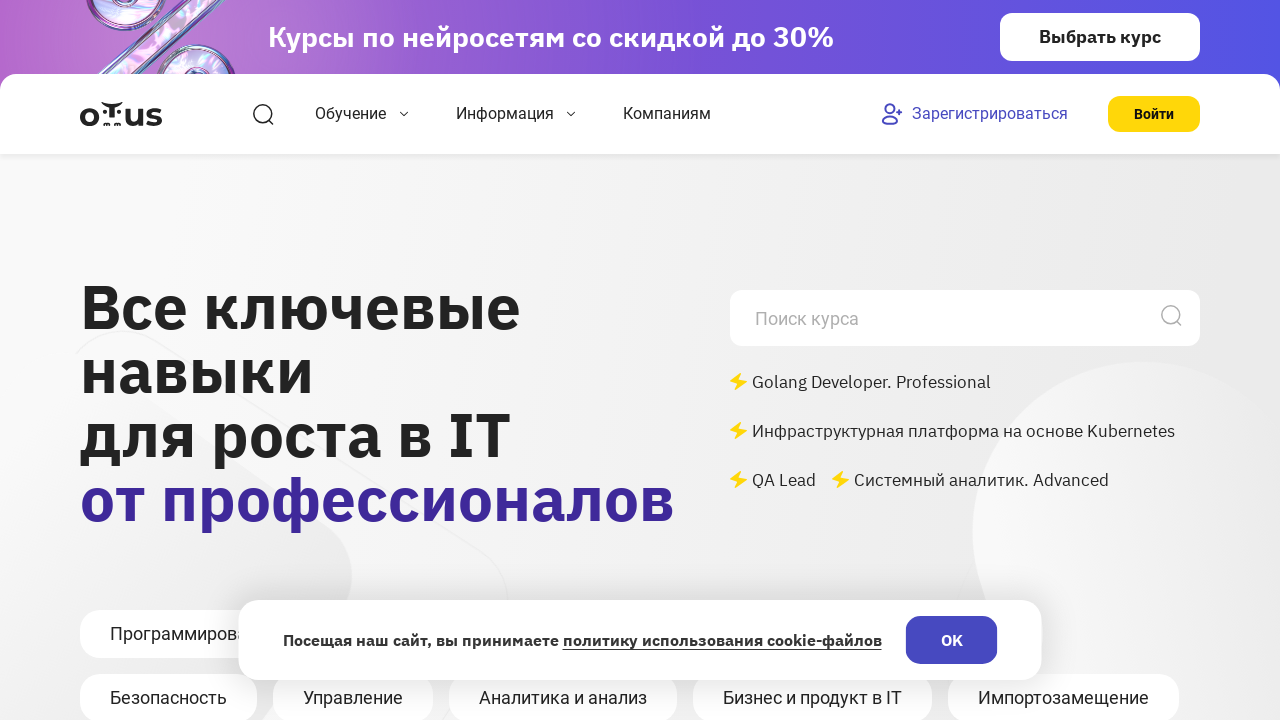